Fills out a comprehensive form including personal details, date of birth, subjects, hobbies, and address, then verifies submission

Starting URL: https://demoqa.com/automation-practice-form

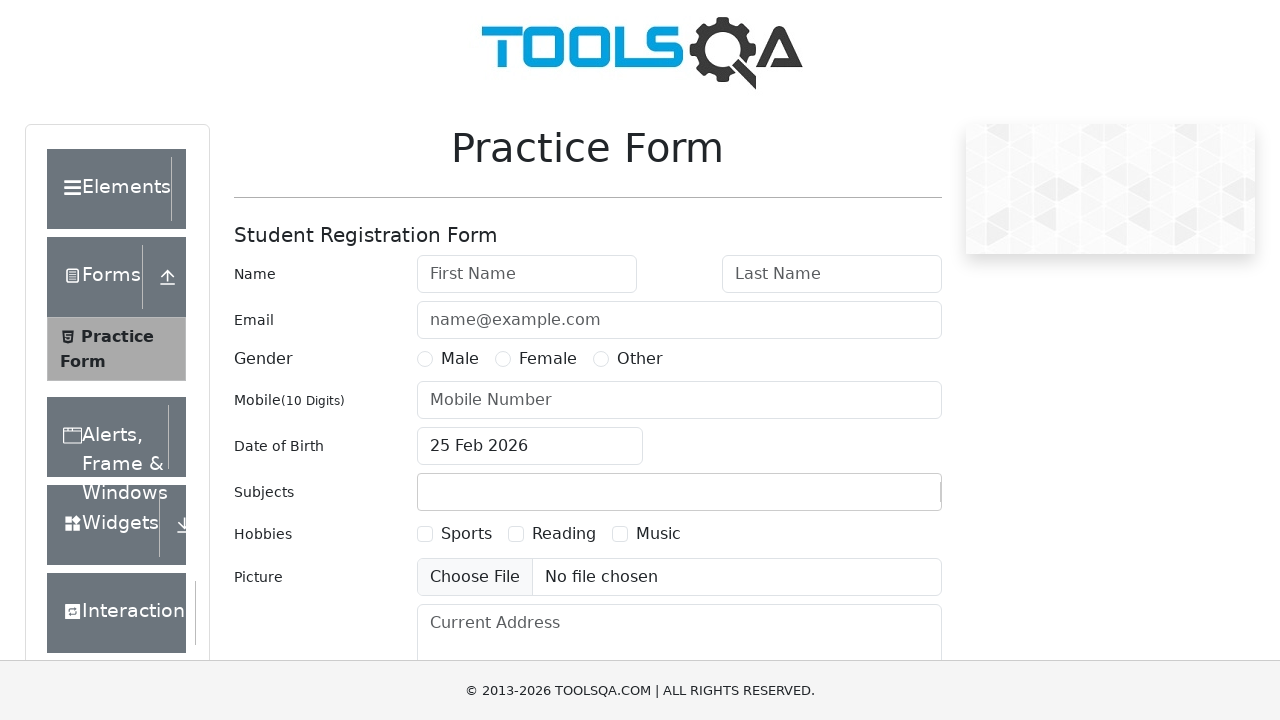

Filled first name field with 'Julia' on #firstName
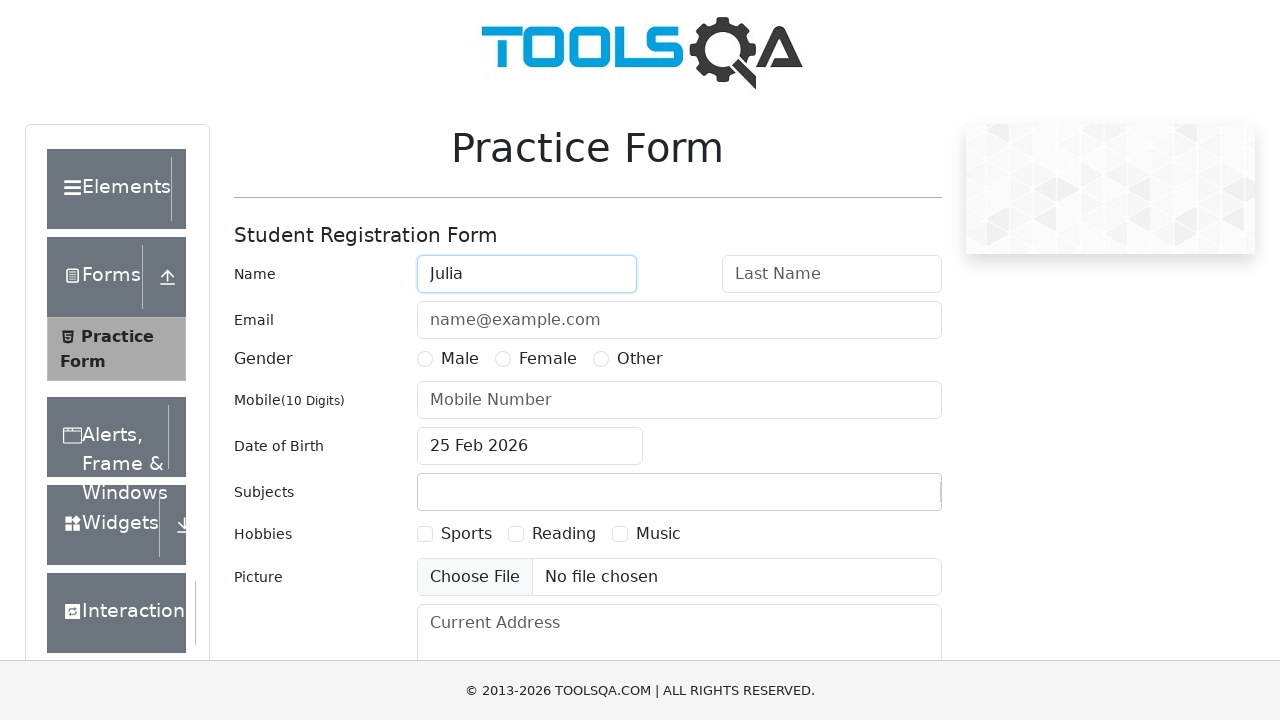

Filled last name field with 'Ivanova' on #lastName
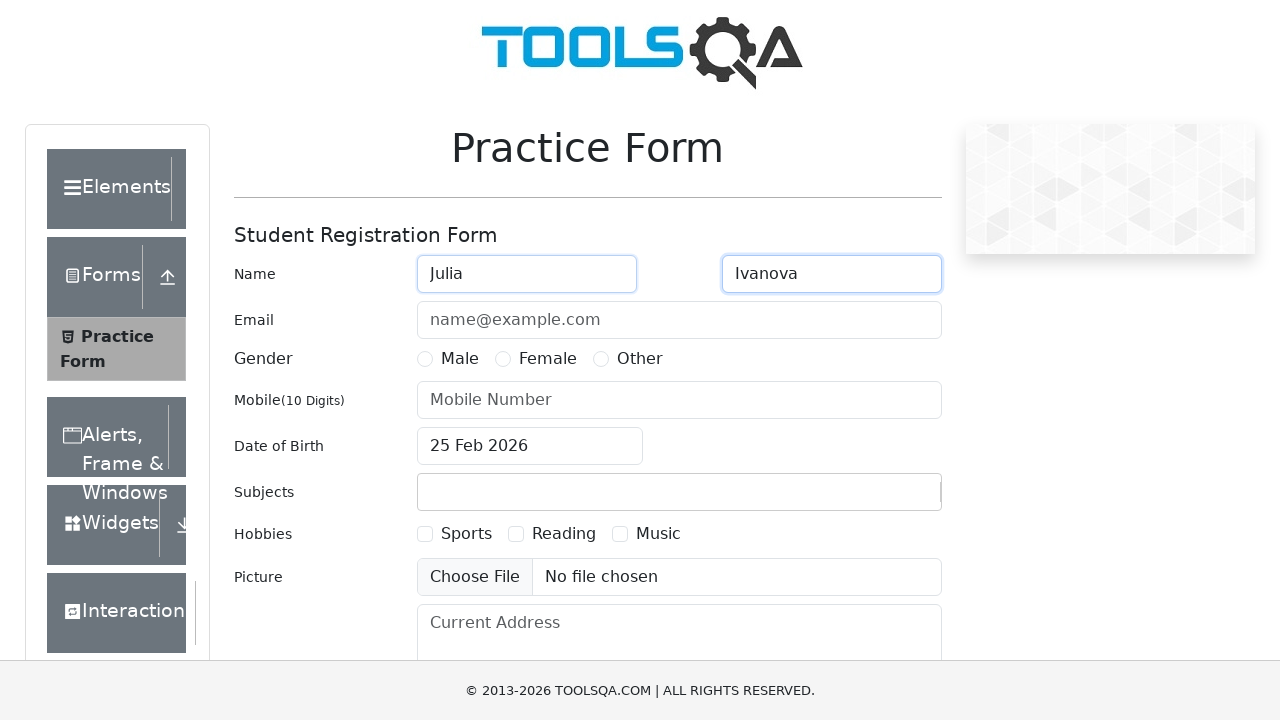

Filled email field with 'juju@mail.com' on #userEmail
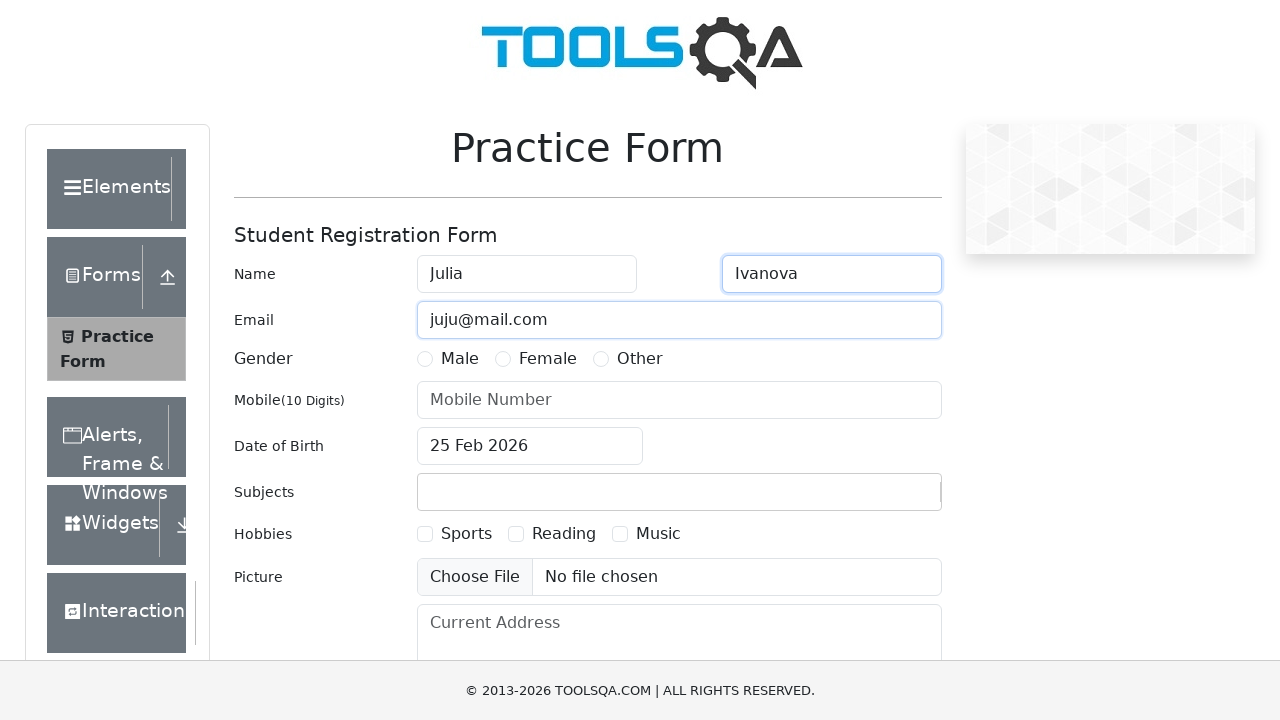

Selected 'Female' gender option at (548, 359) on text=Female
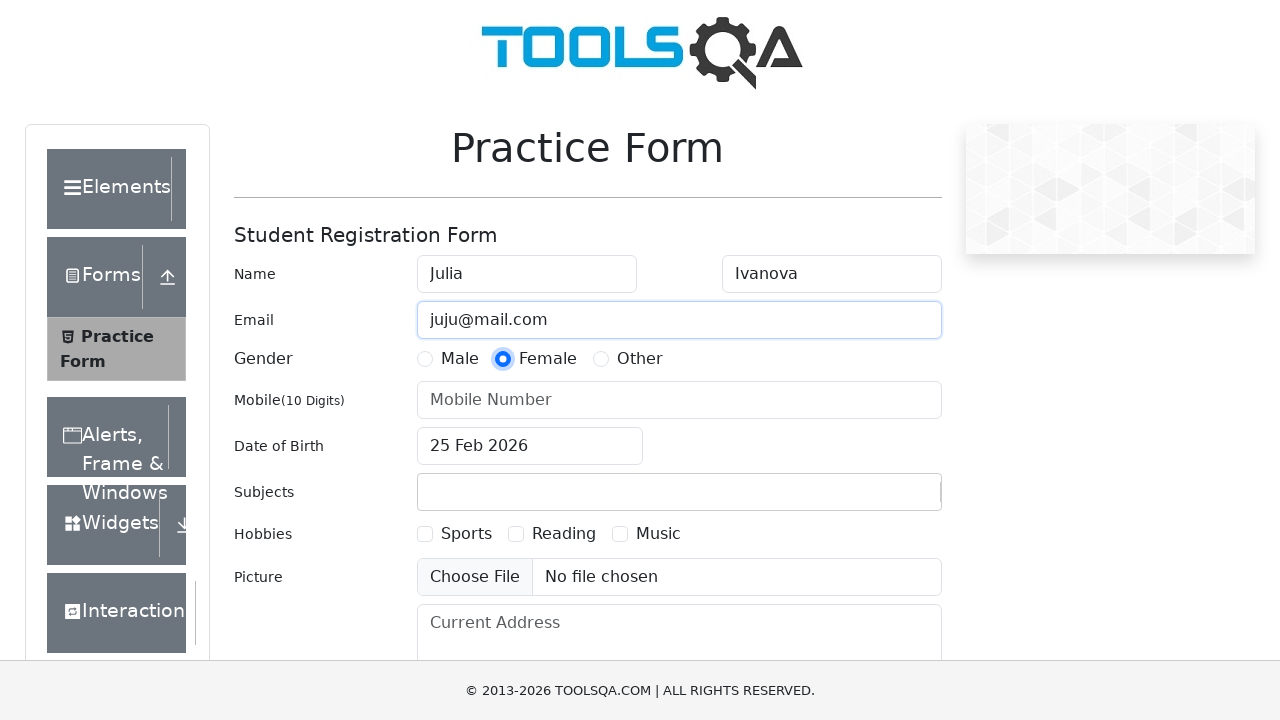

Filled phone number field with '78479857847' on #userNumber
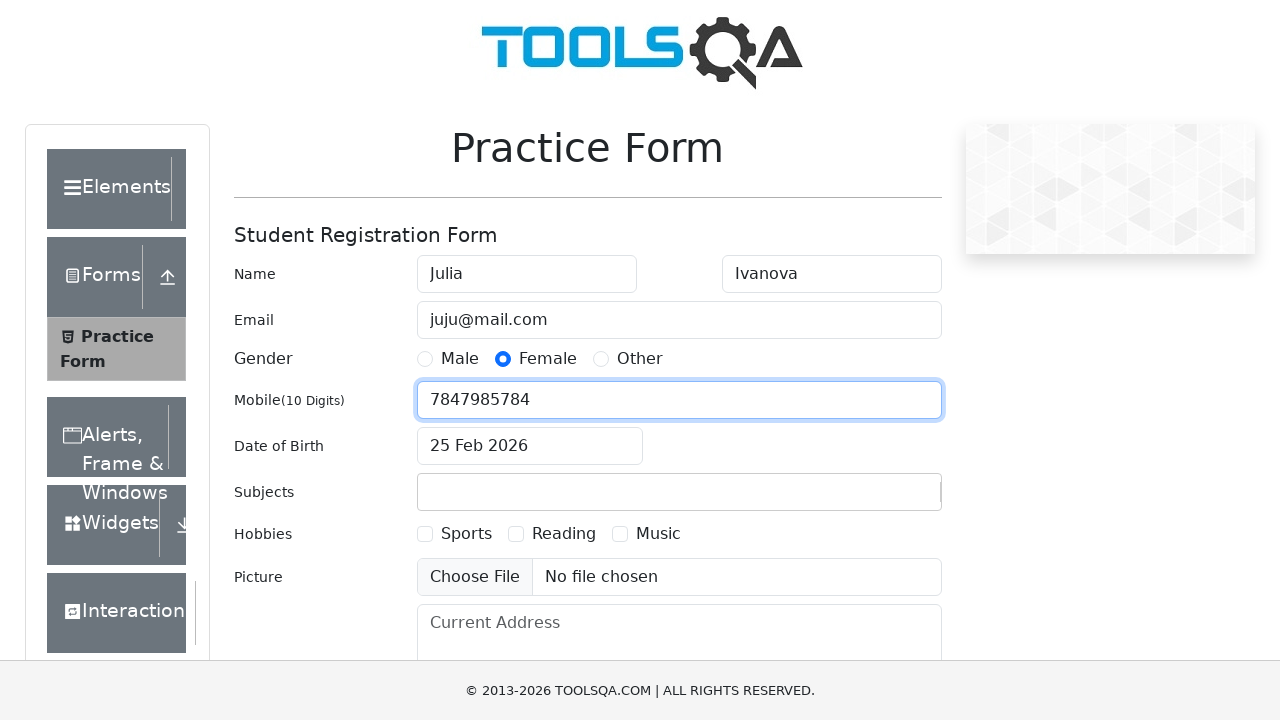

Opened date of birth picker at (530, 446) on #dateOfBirthInput
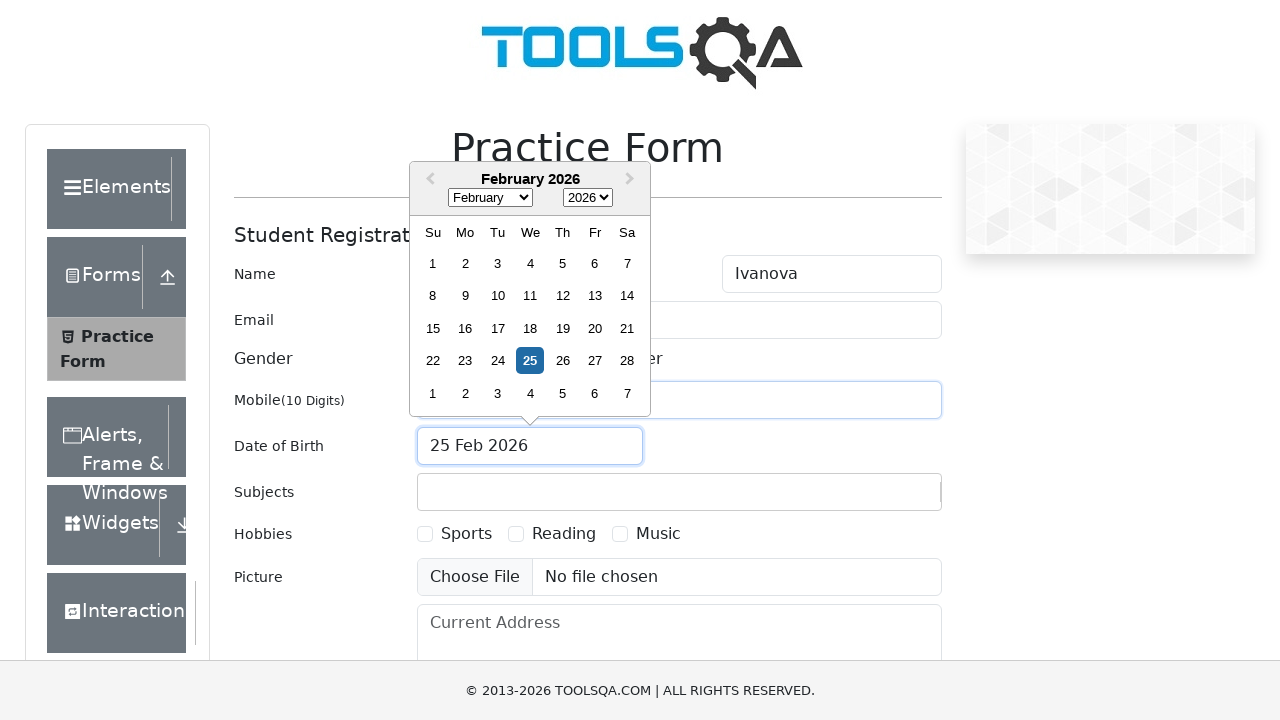

Selected June in date picker on .react-datepicker__month-select
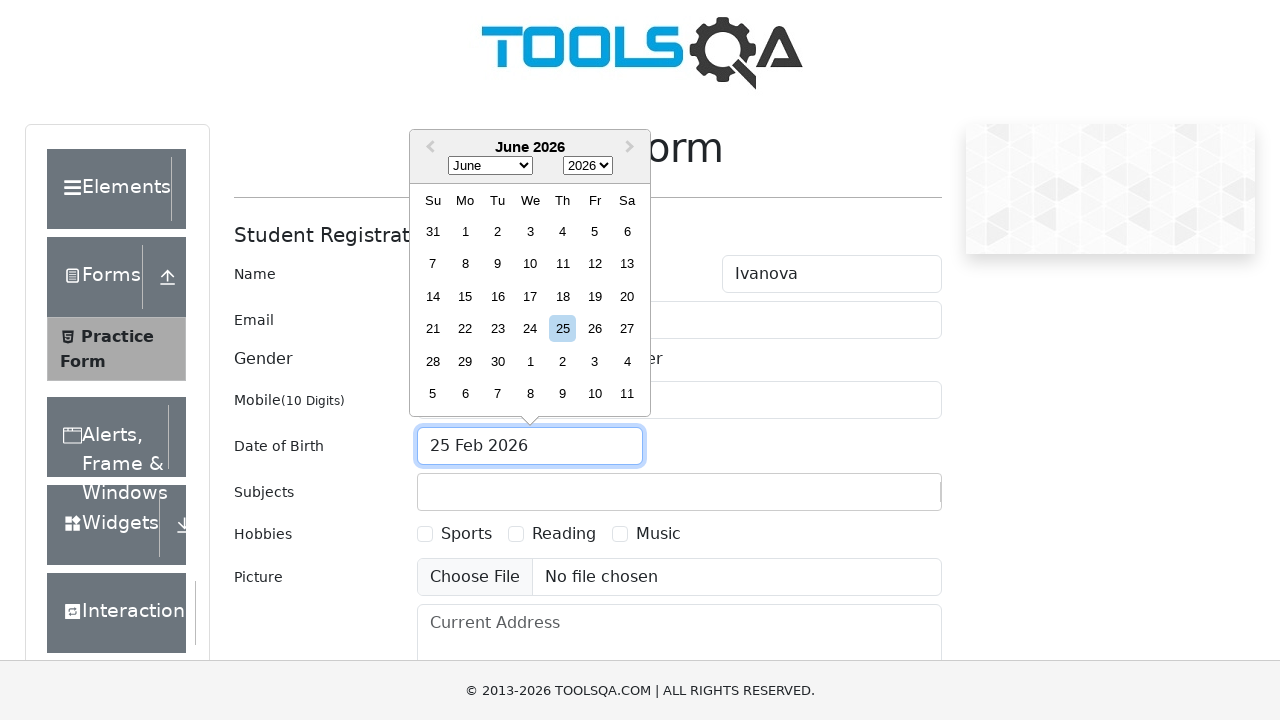

Selected year 1994 in date picker on .react-datepicker__year-select
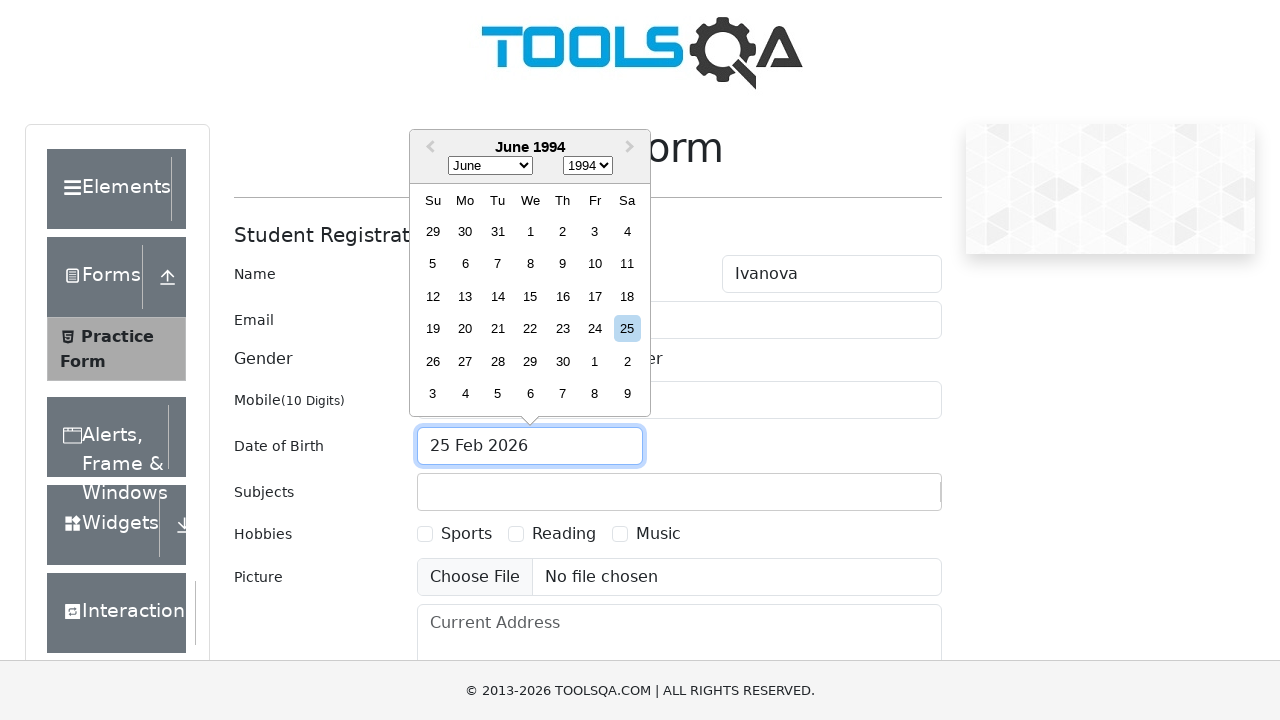

Selected day 19 in date picker at (433, 329) on .react-datepicker__day--019
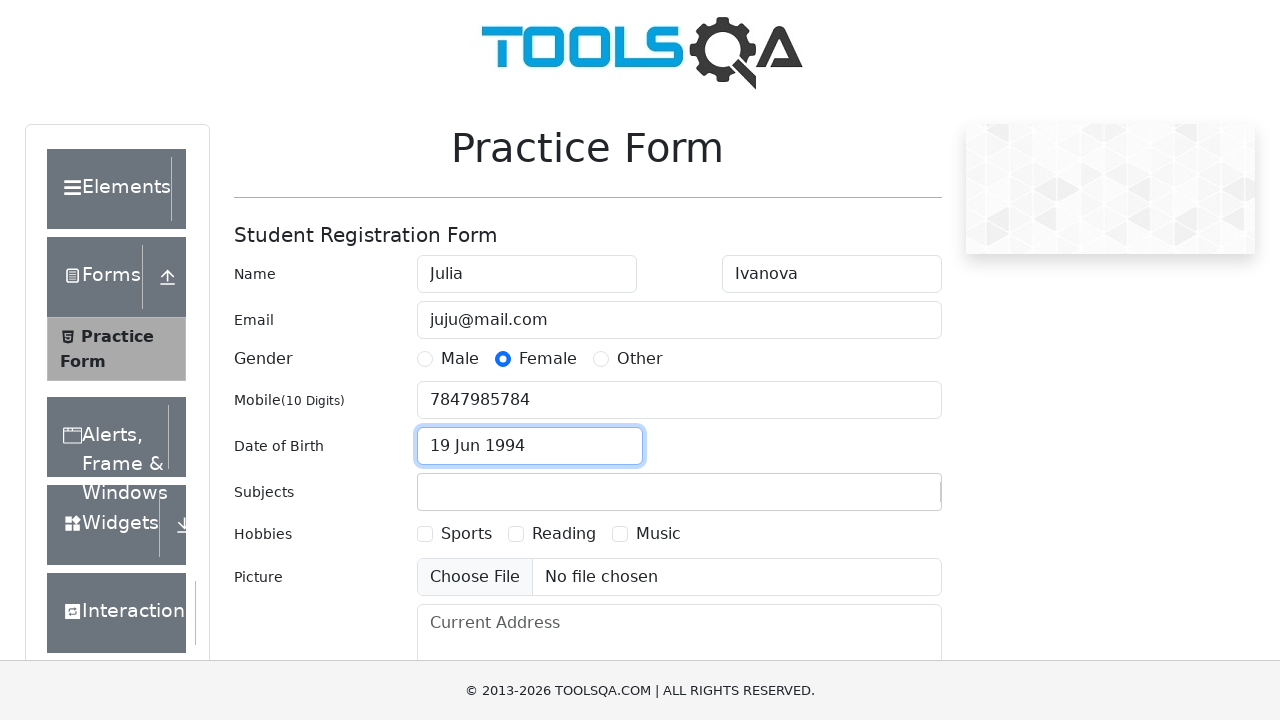

Filled subjects field with 'English' on #subjectsInput
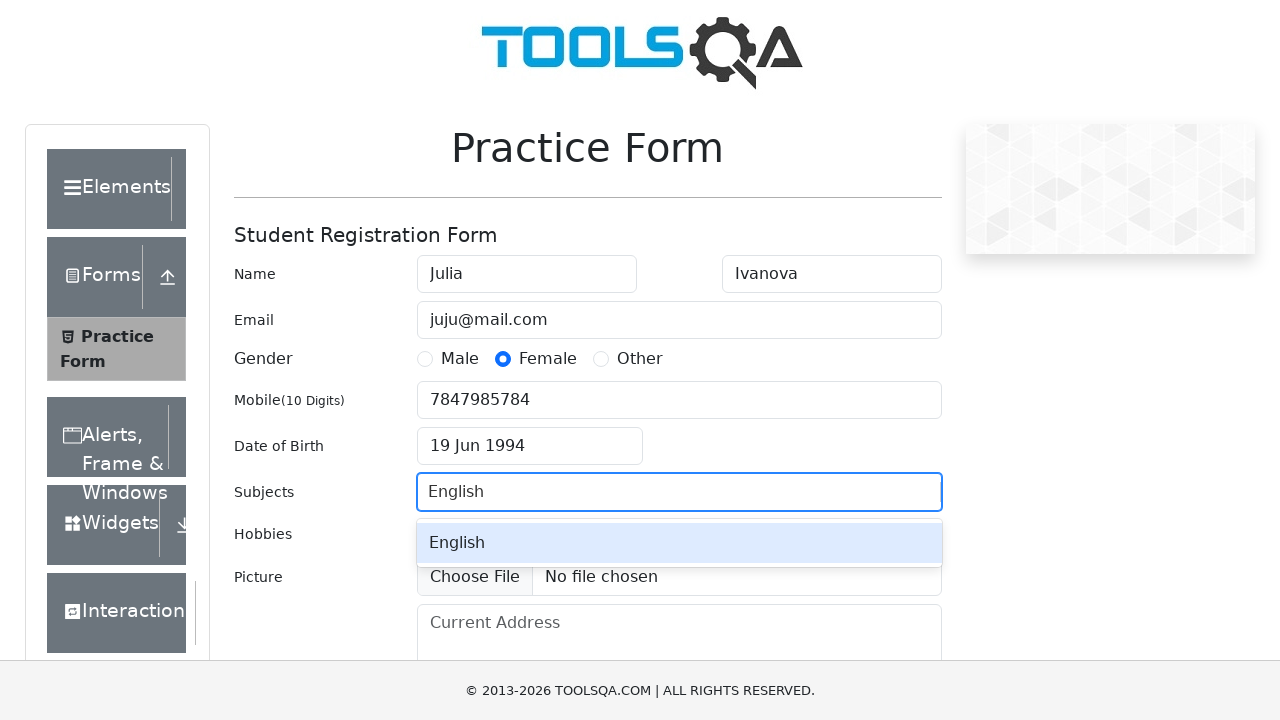

Pressed Enter to confirm subject selection on #subjectsInput
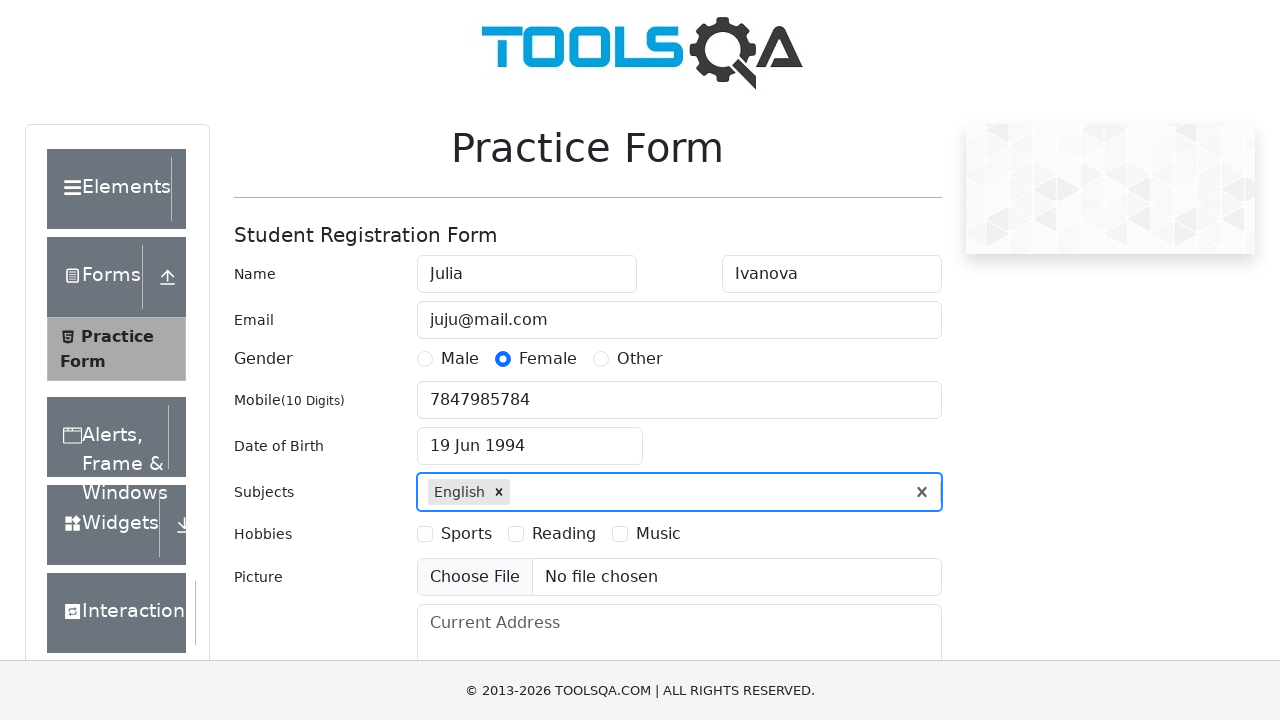

Selected 'Reading' hobby at (564, 534) on text=Reading
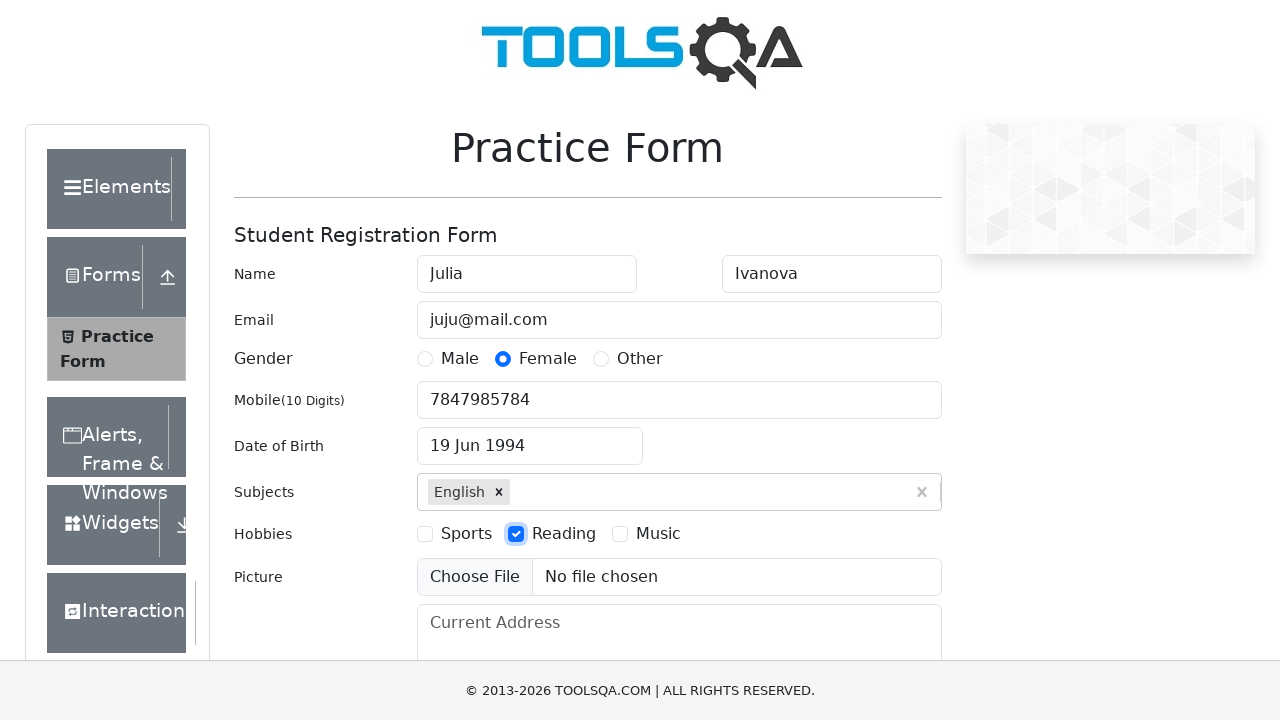

Filled current address field with '12 Warwickshire Mansions' on #currentAddress
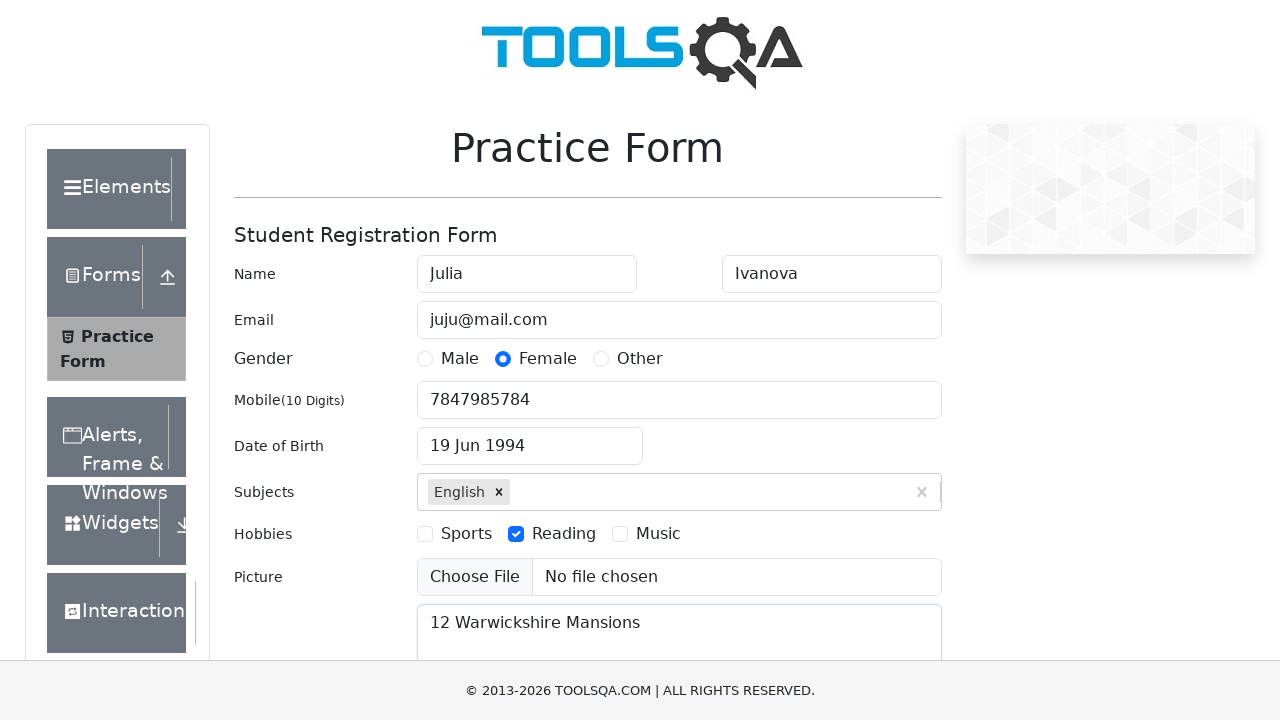

Scrolled to bottom of form to reveal submit button
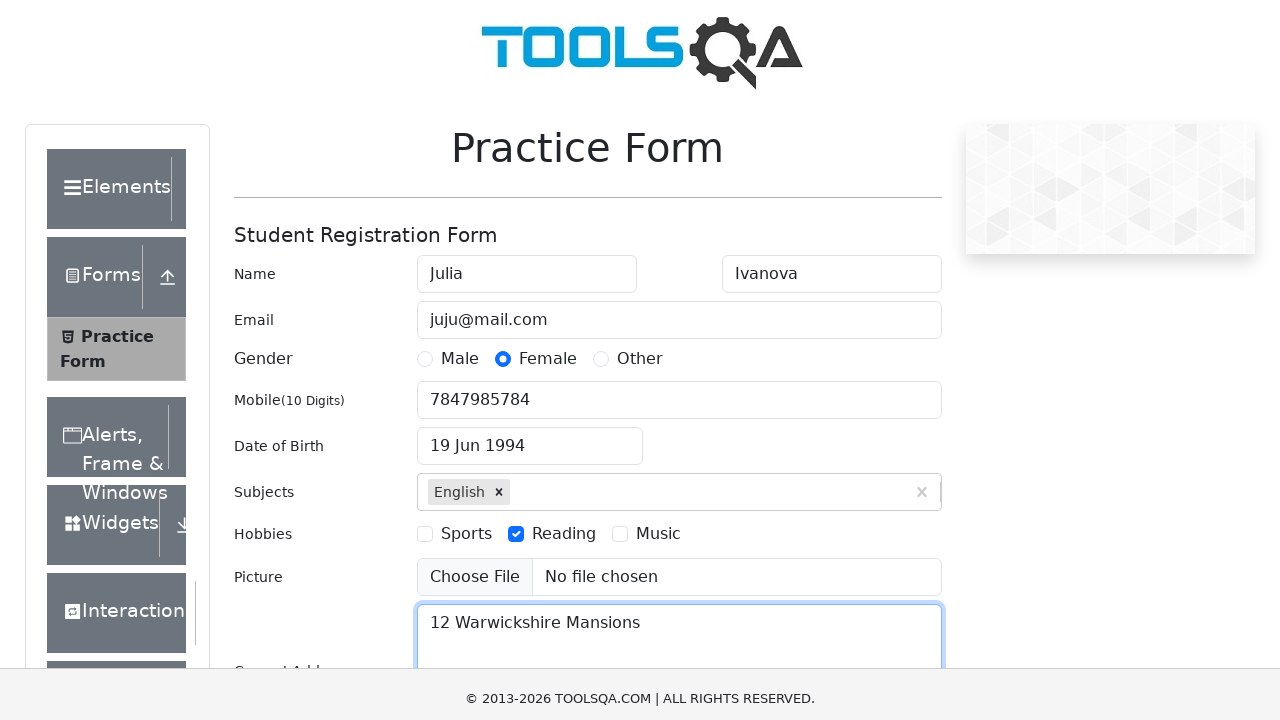

Clicked submit button to submit form at (885, 499) on #submit
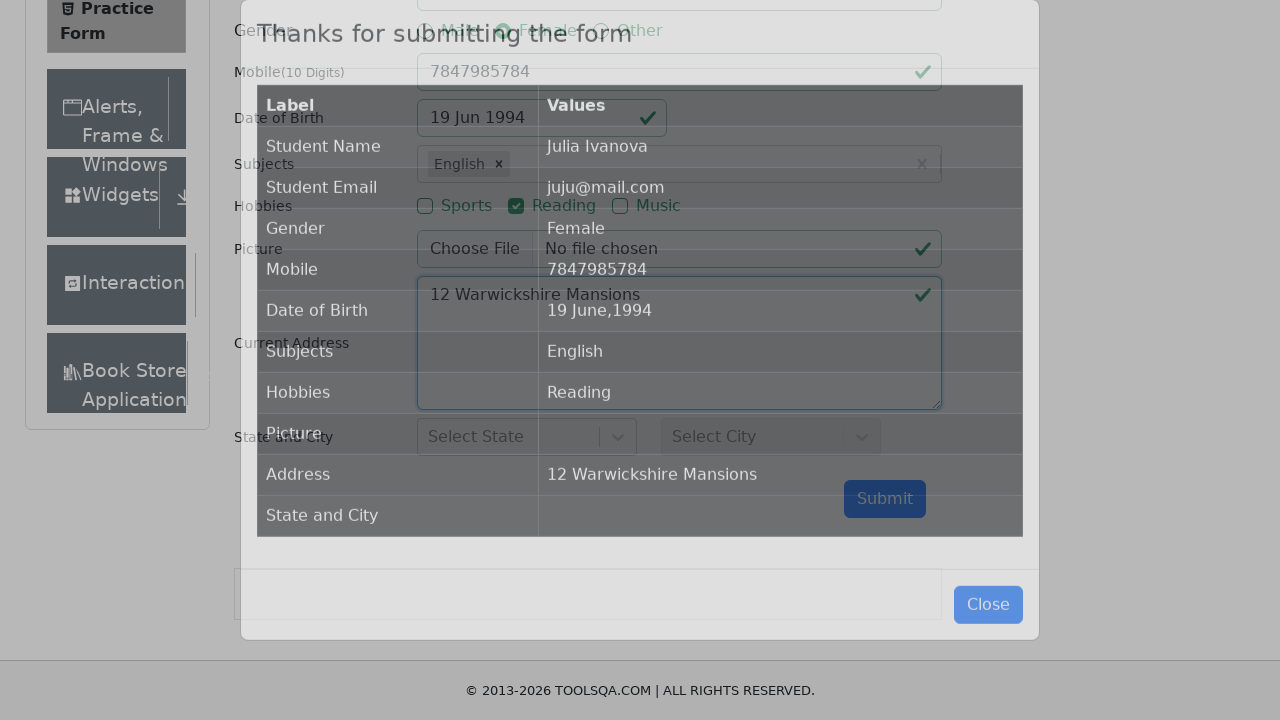

Verified submission success message appeared
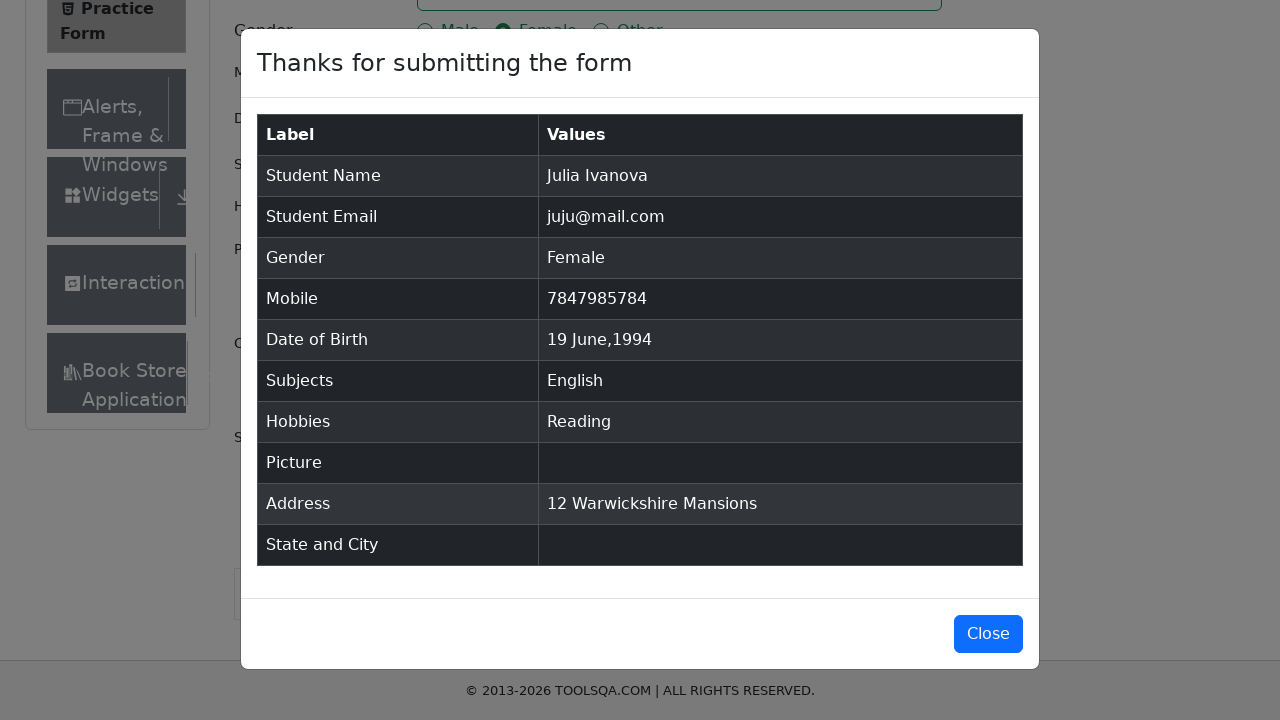

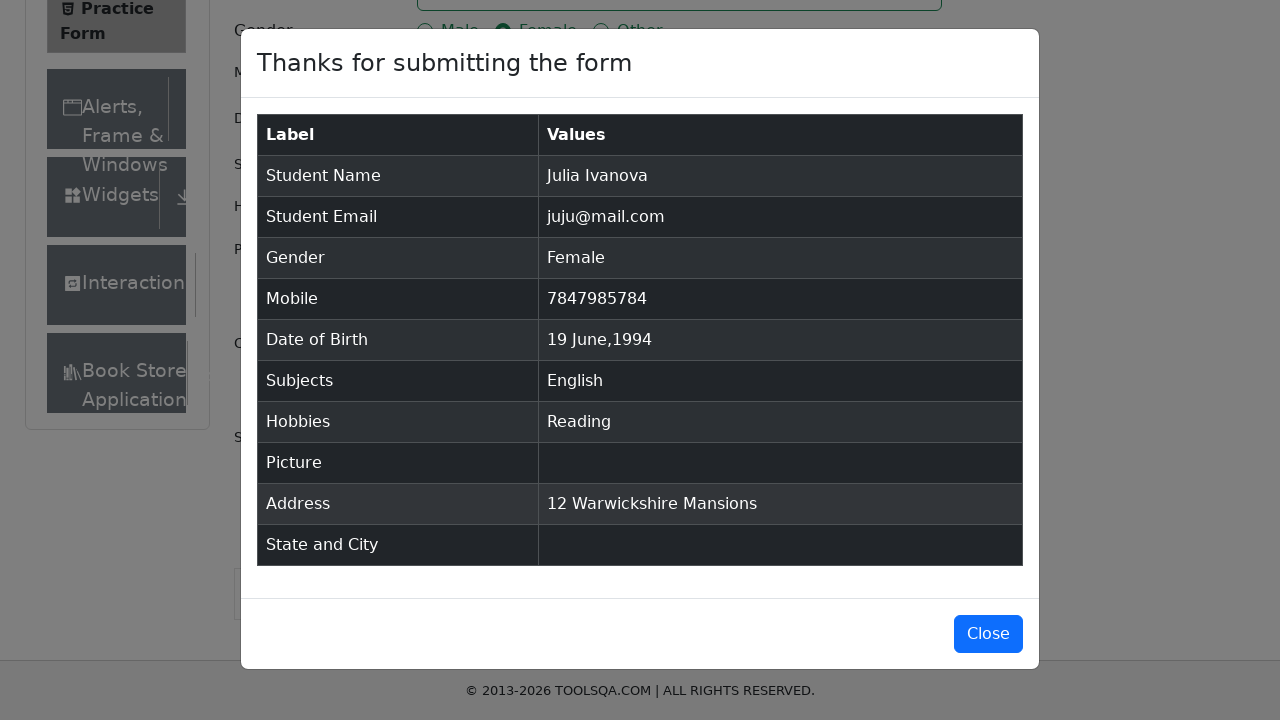